Tests hovering over Filings menu and clicking Advisers to navigate to form-adv page

Starting URL: https://radientanalytics.com

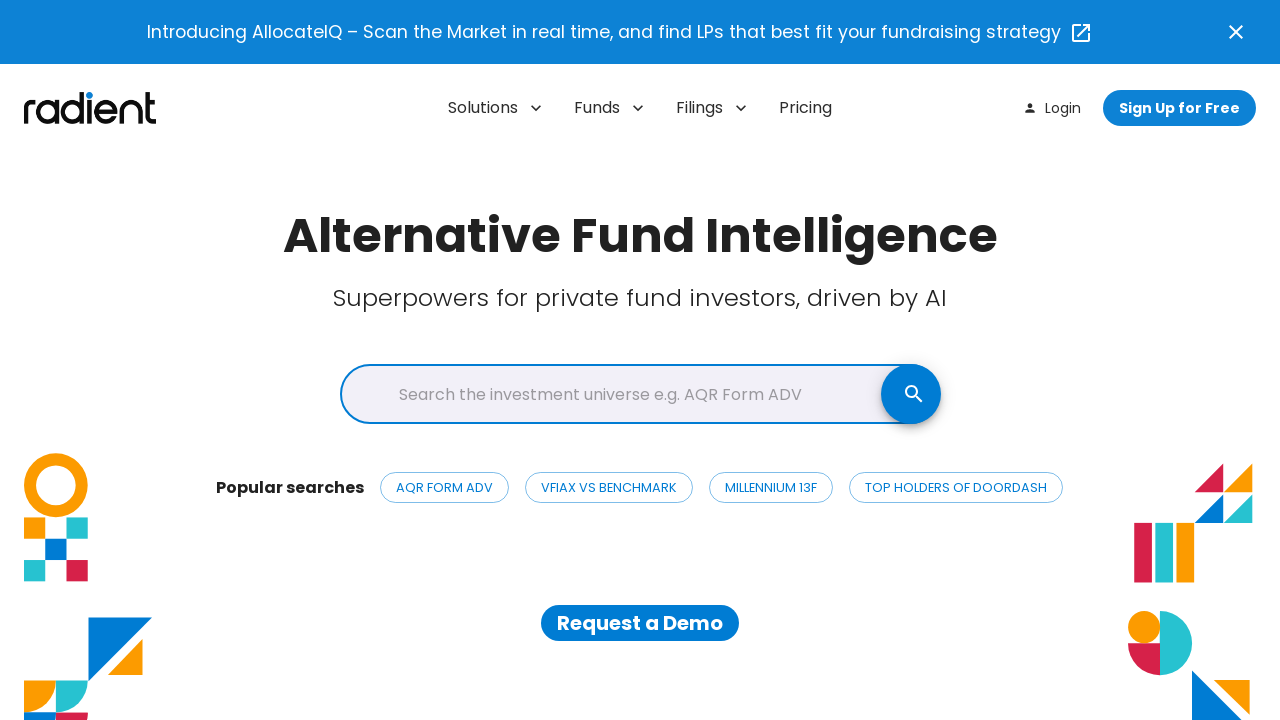

Hovered over Filings menu button at (712, 108) on #filings-menu-button
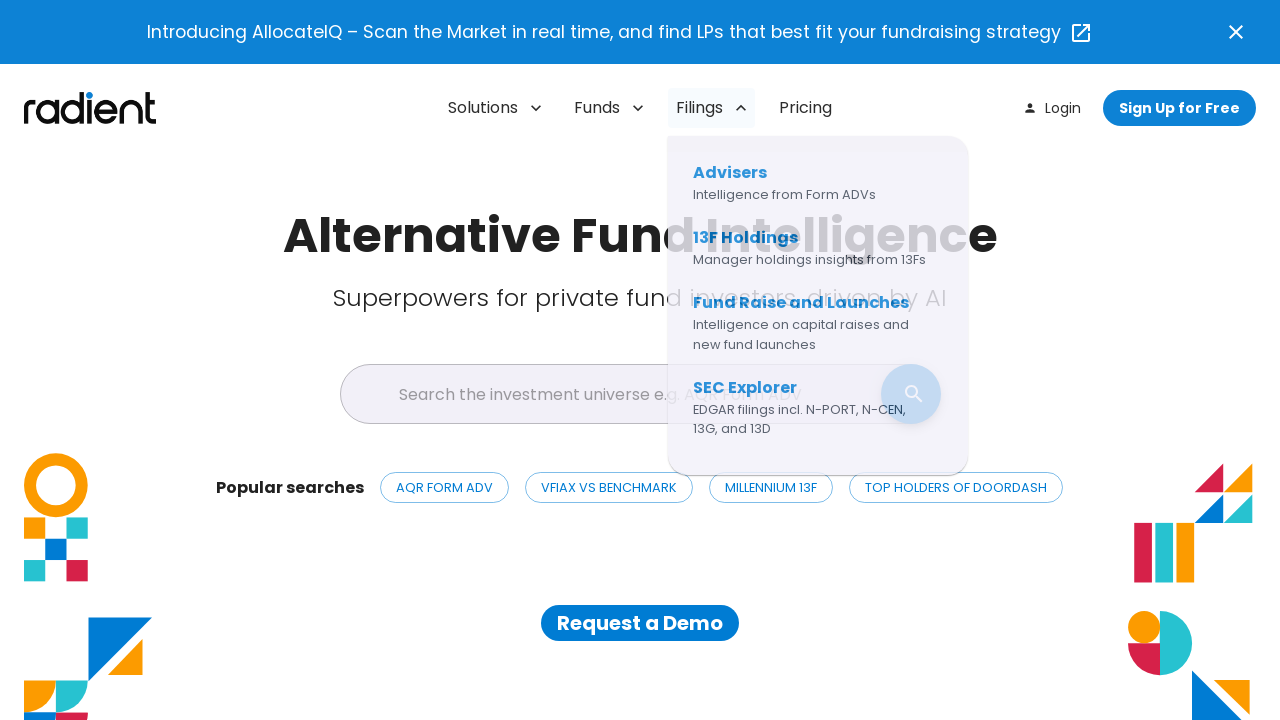

Advisers link became visible in Filings menu
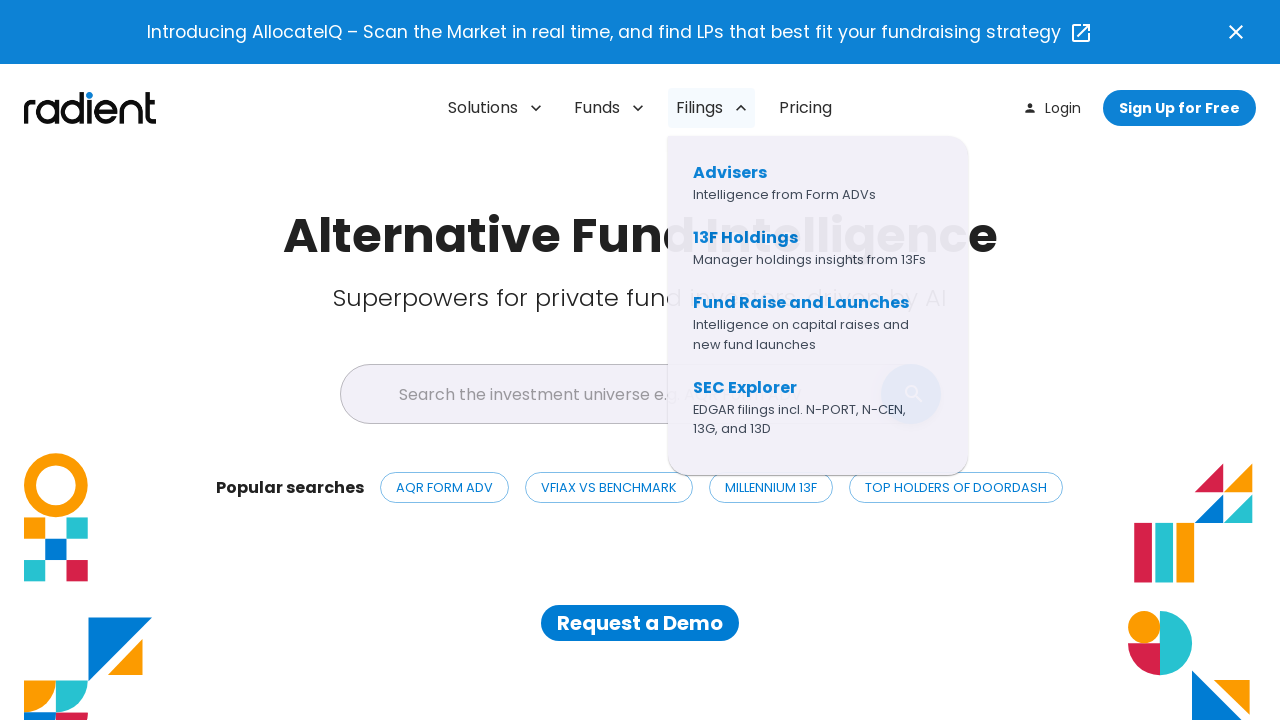

Clicked Advisers link to navigate to form-adv page at (813, 183) on a[href="https://radientanalytics.com/form-adv/"]
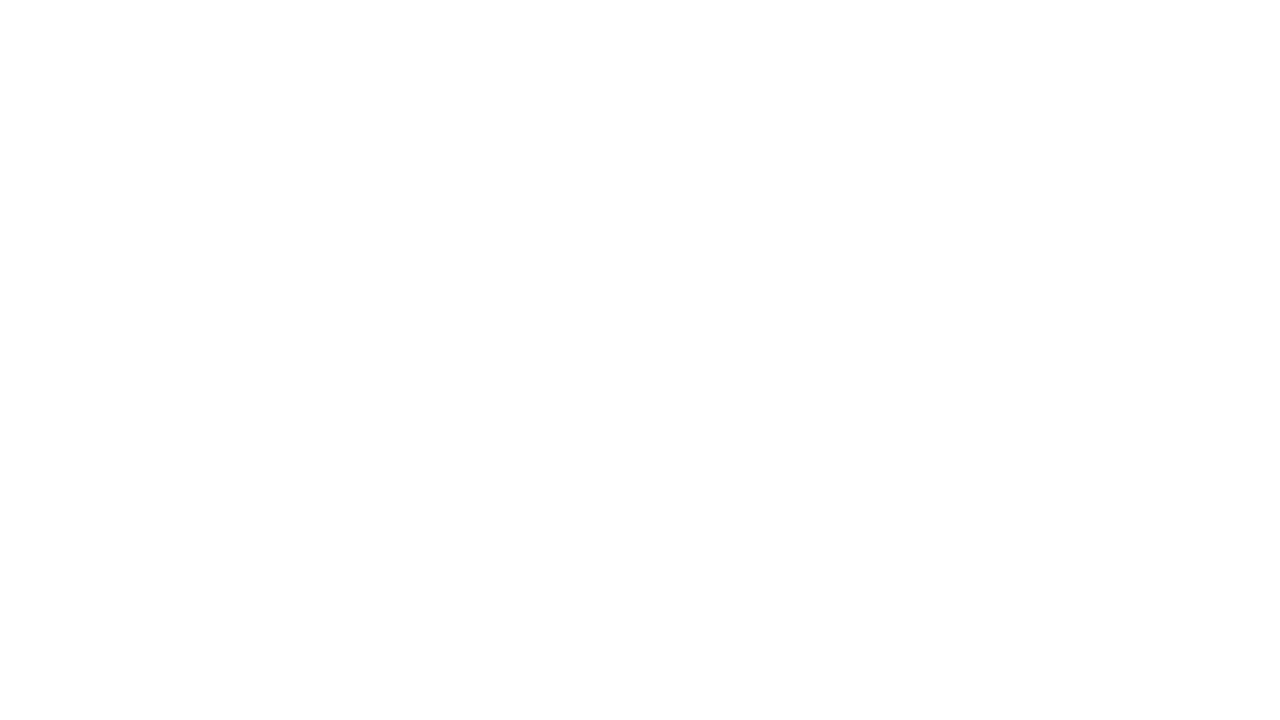

Successfully navigated to form-adv page
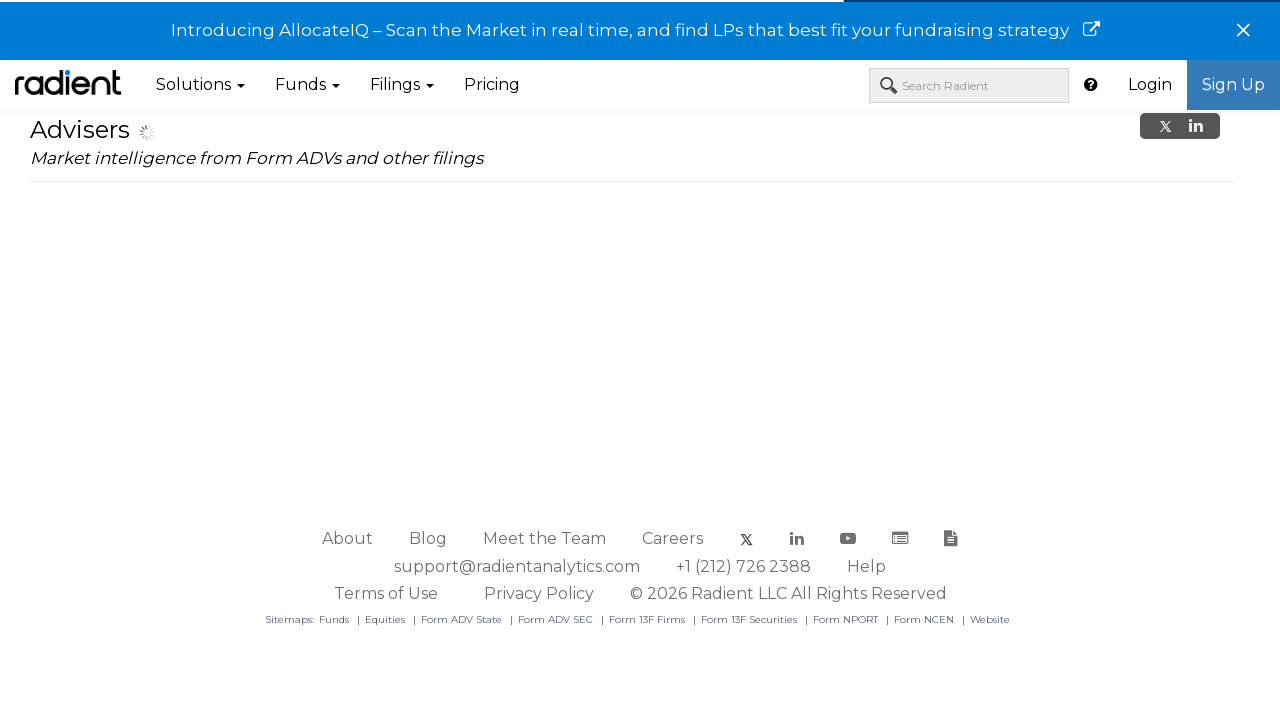

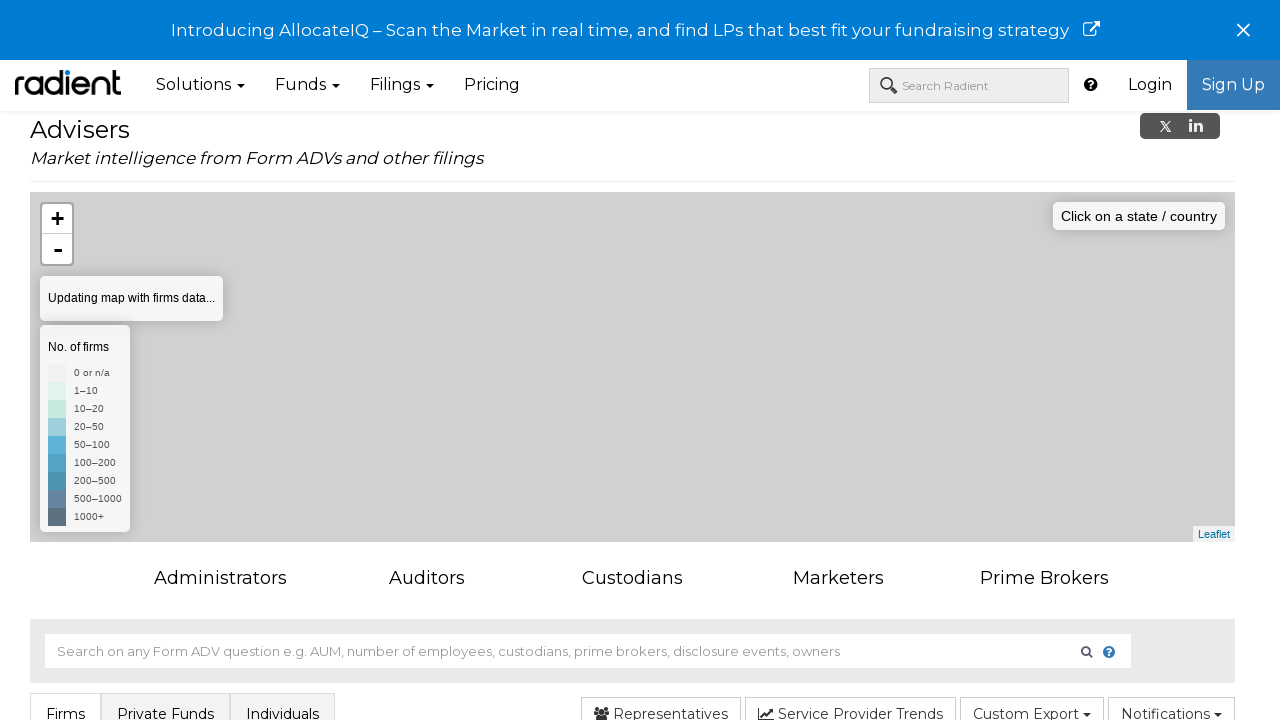